Verifies that a heading element with ID "heading_1" contains the expected text "Heading 1"

Starting URL: https://kristinek.github.io/site/examples/locators

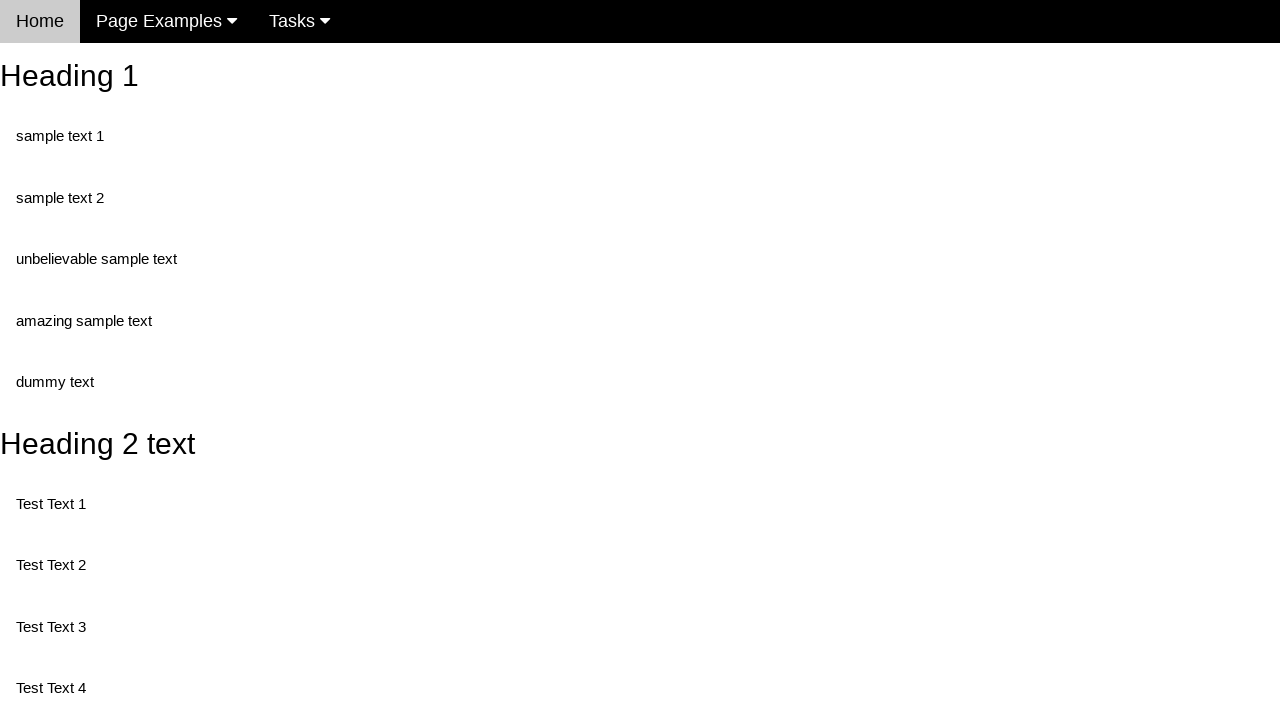

Navigated to locators example page
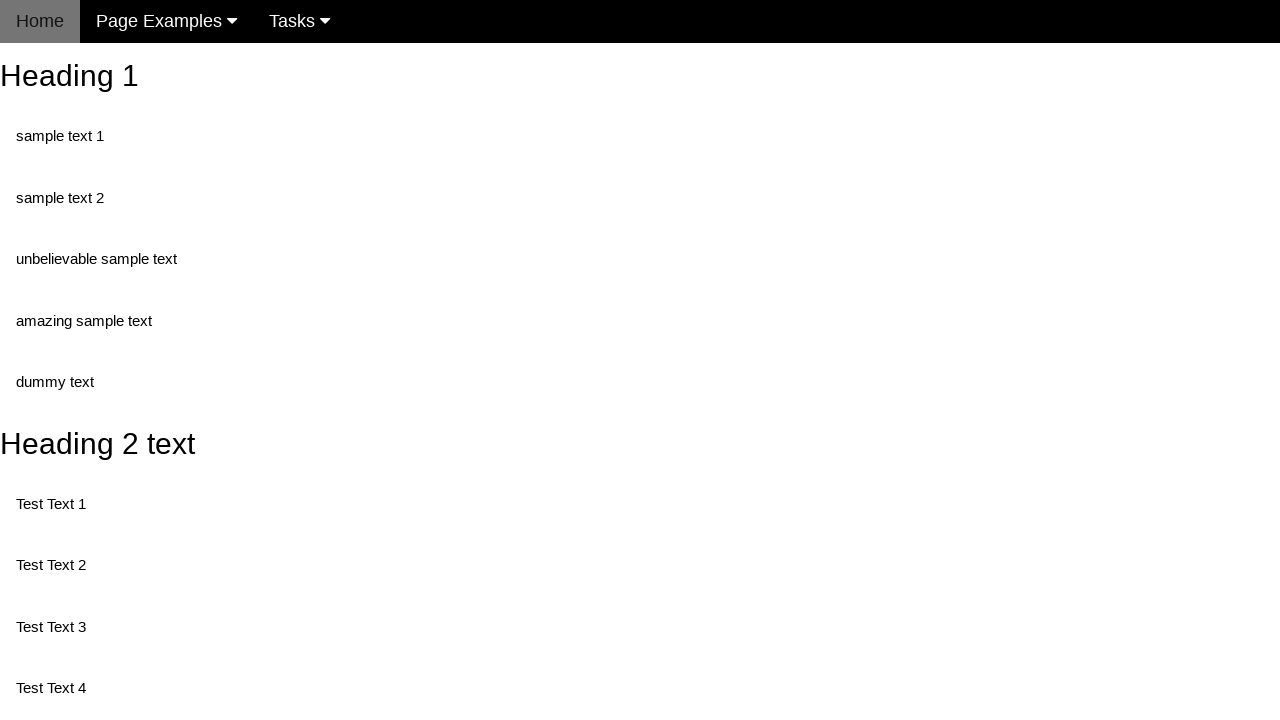

Located heading element with ID 'heading_1'
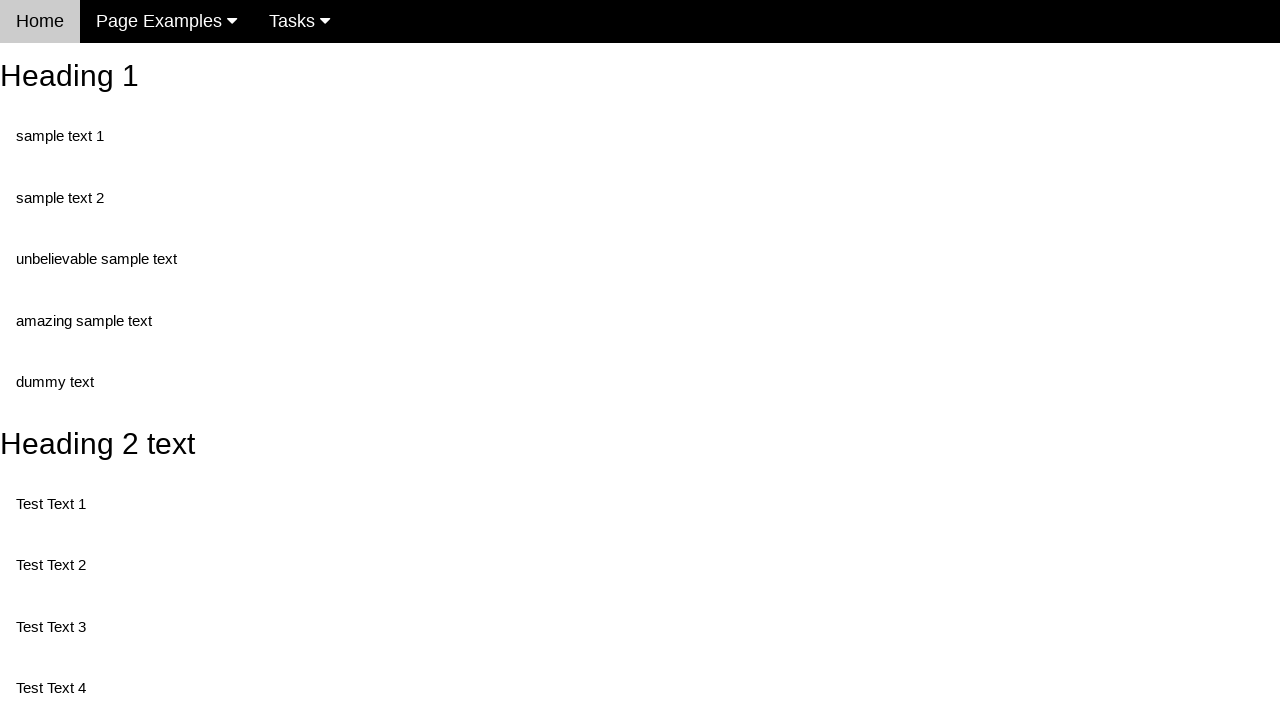

Verified that heading contains expected text 'Heading 1'
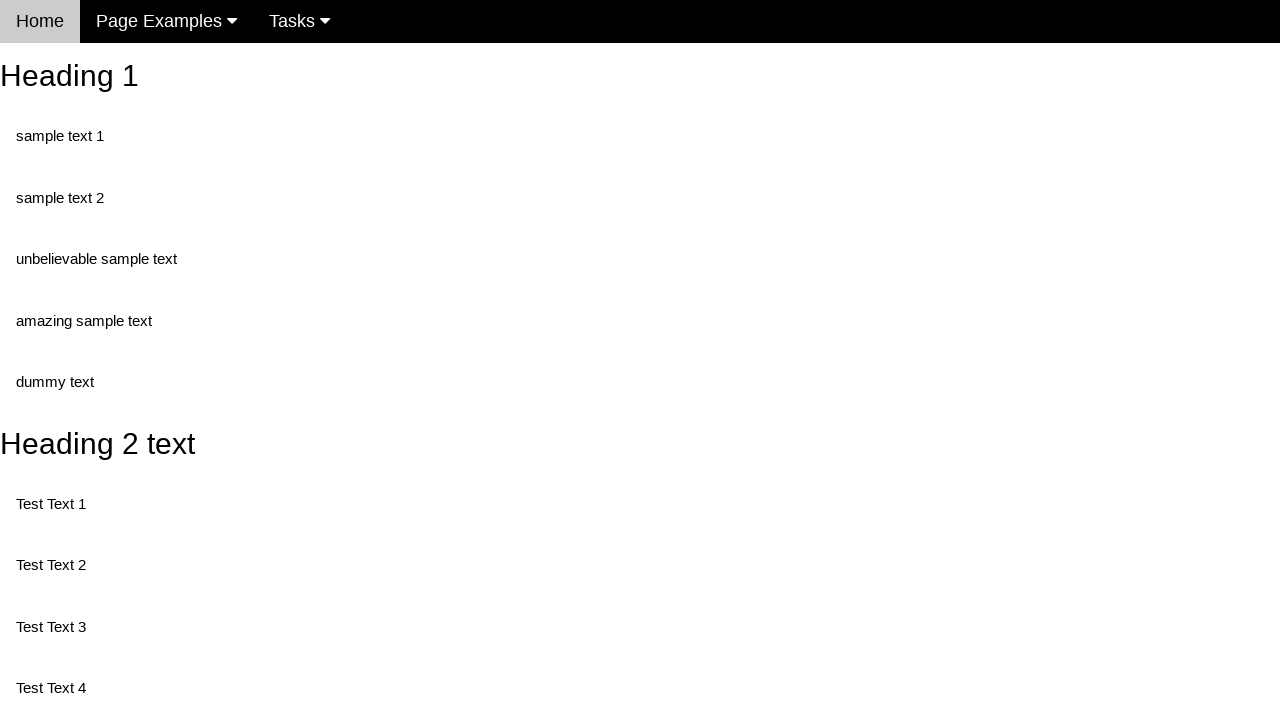

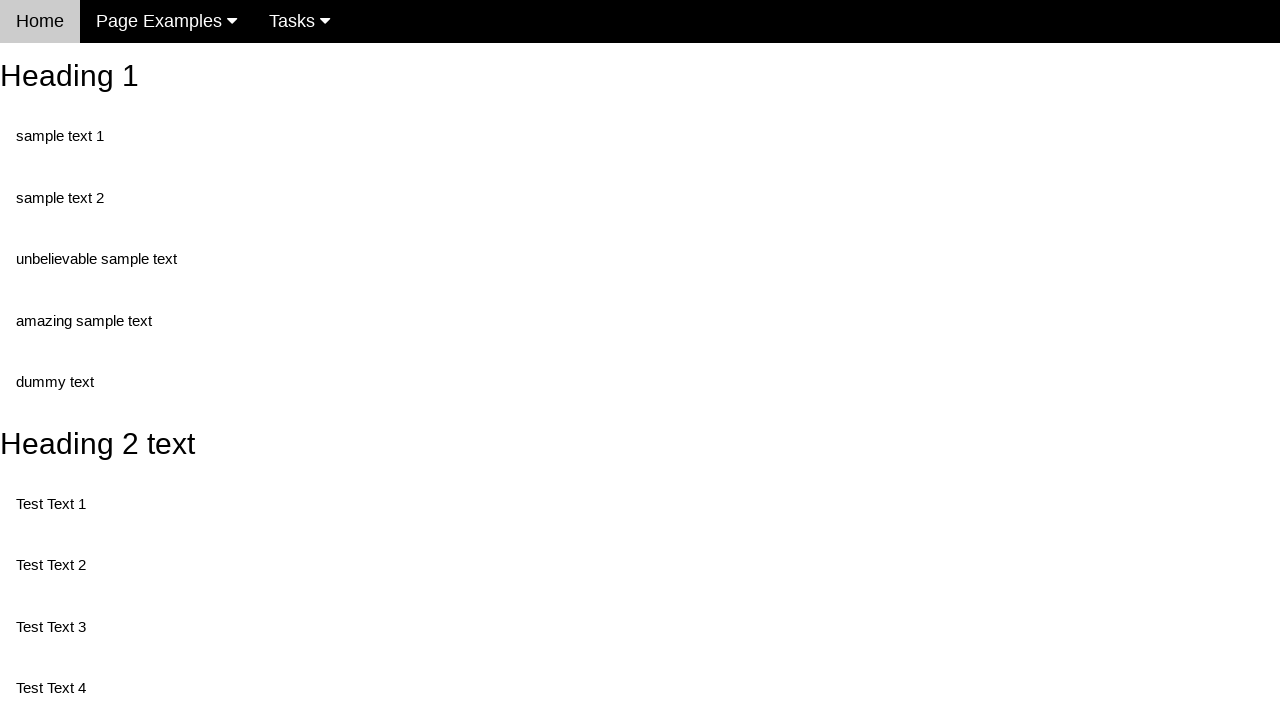